Tests that new todo items are appended to the bottom of the list and the counter displays correctly

Starting URL: https://demo.playwright.dev/todomvc

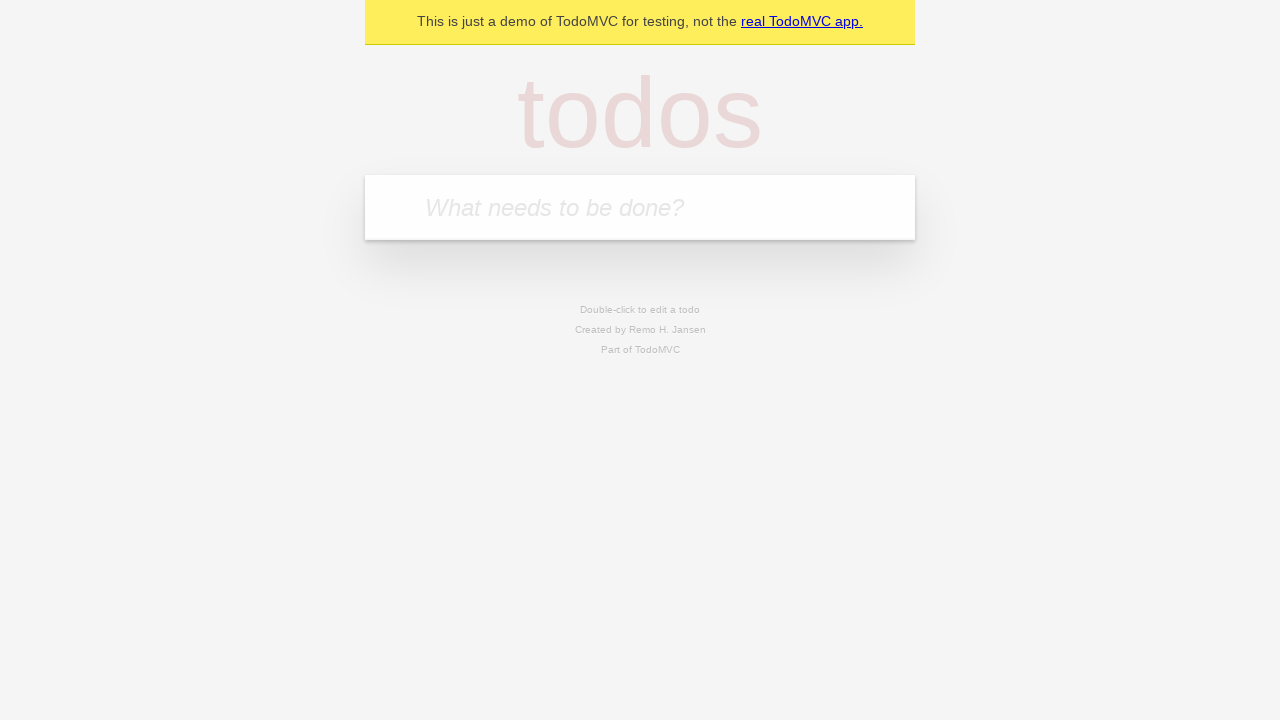

Located the todo input field with placeholder 'What needs to be done?'
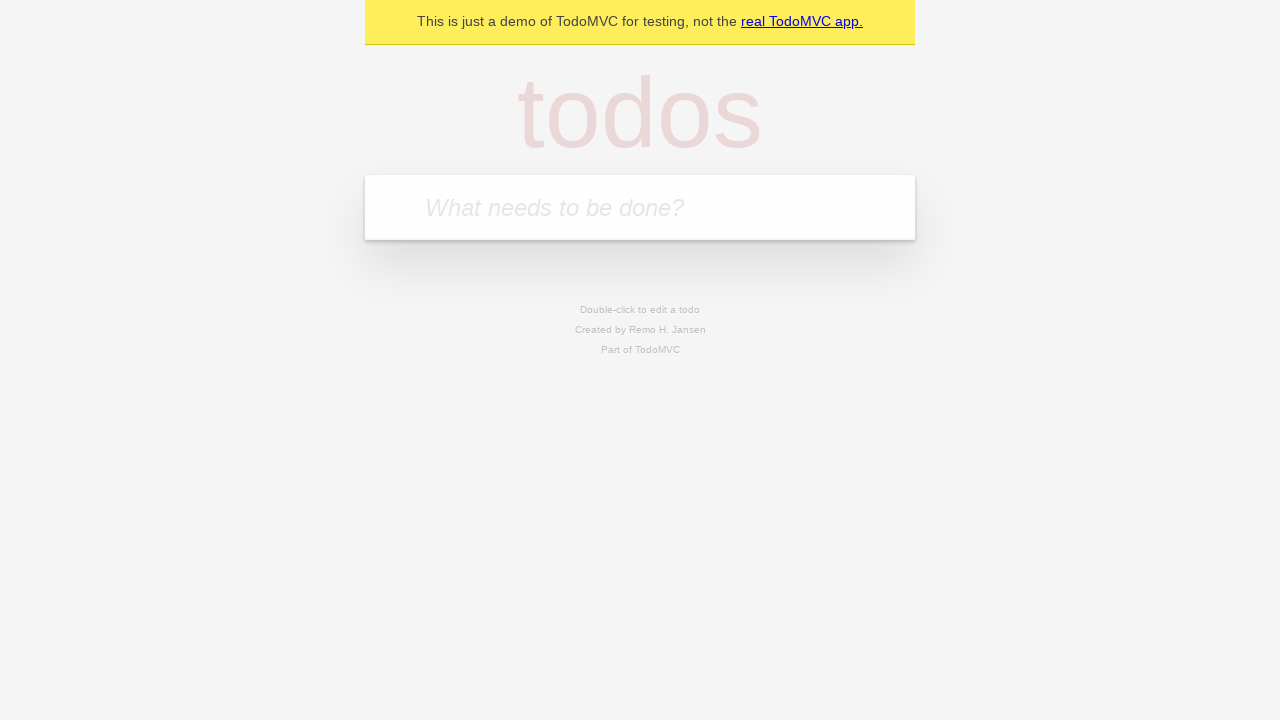

Filled todo input field with 'buy some cheese' on internal:attr=[placeholder="What needs to be done?"i]
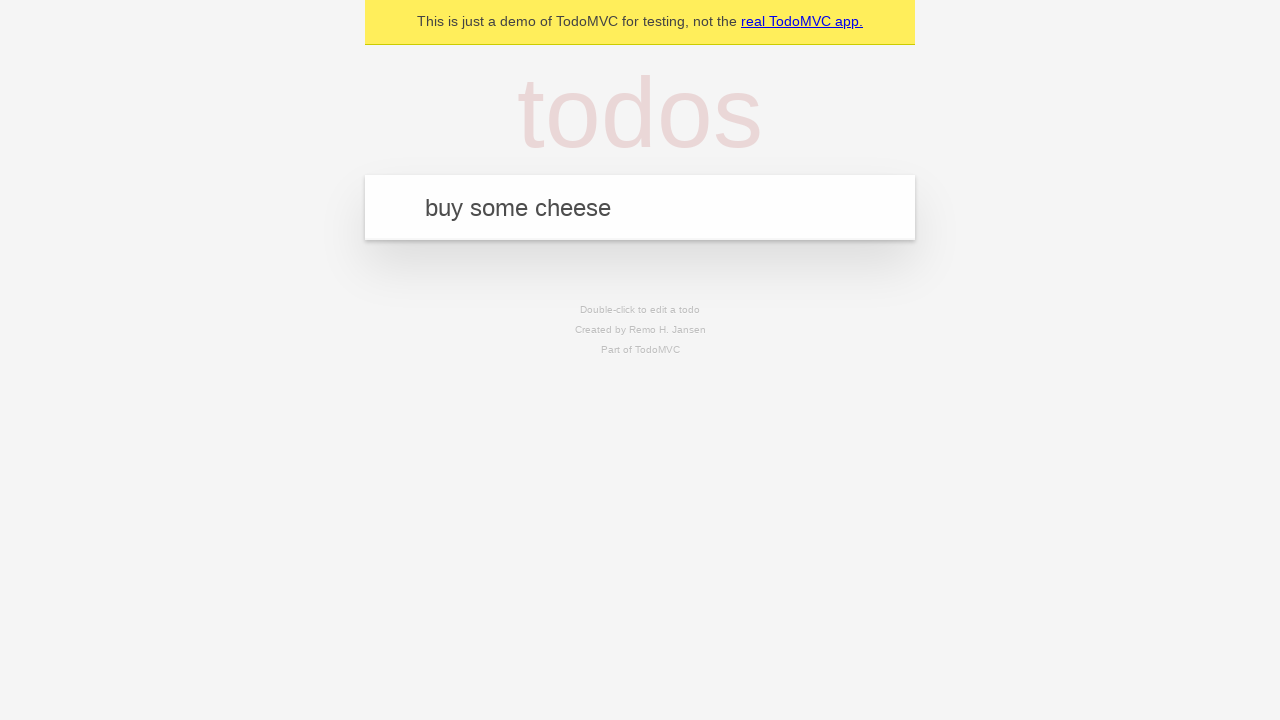

Pressed Enter to add todo item 'buy some cheese' to the list on internal:attr=[placeholder="What needs to be done?"i]
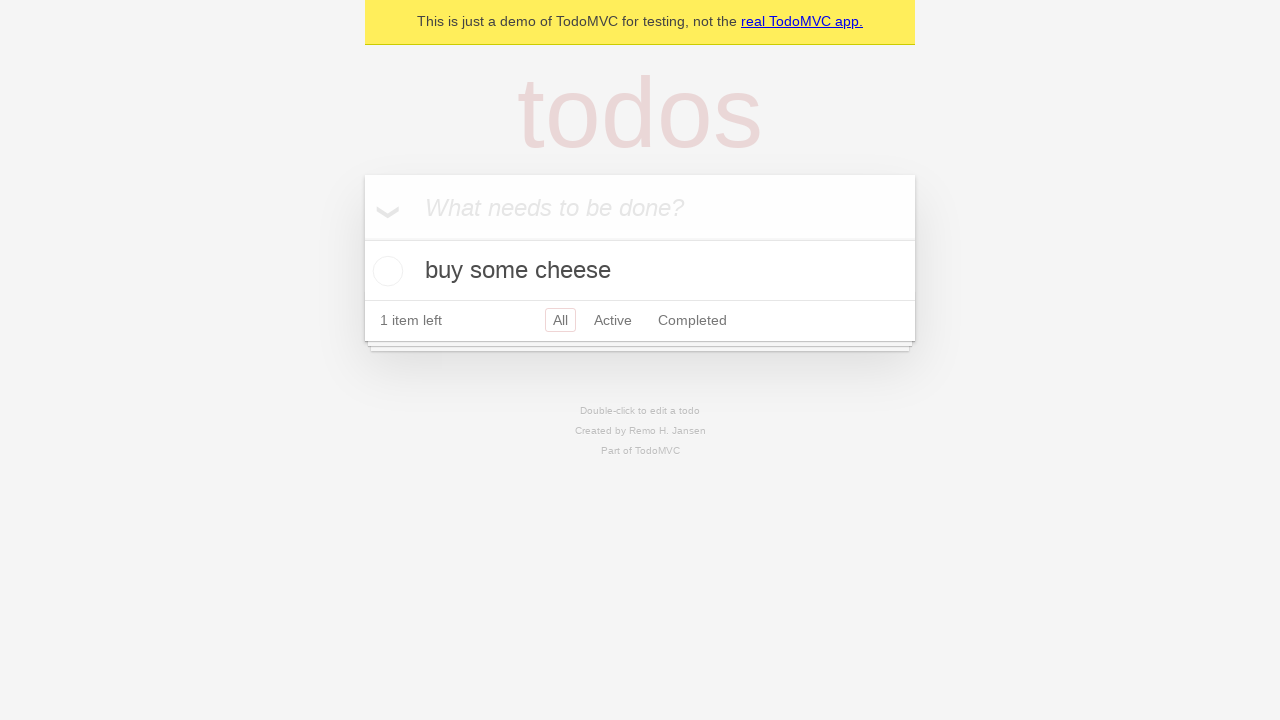

Filled todo input field with 'feed the cat' on internal:attr=[placeholder="What needs to be done?"i]
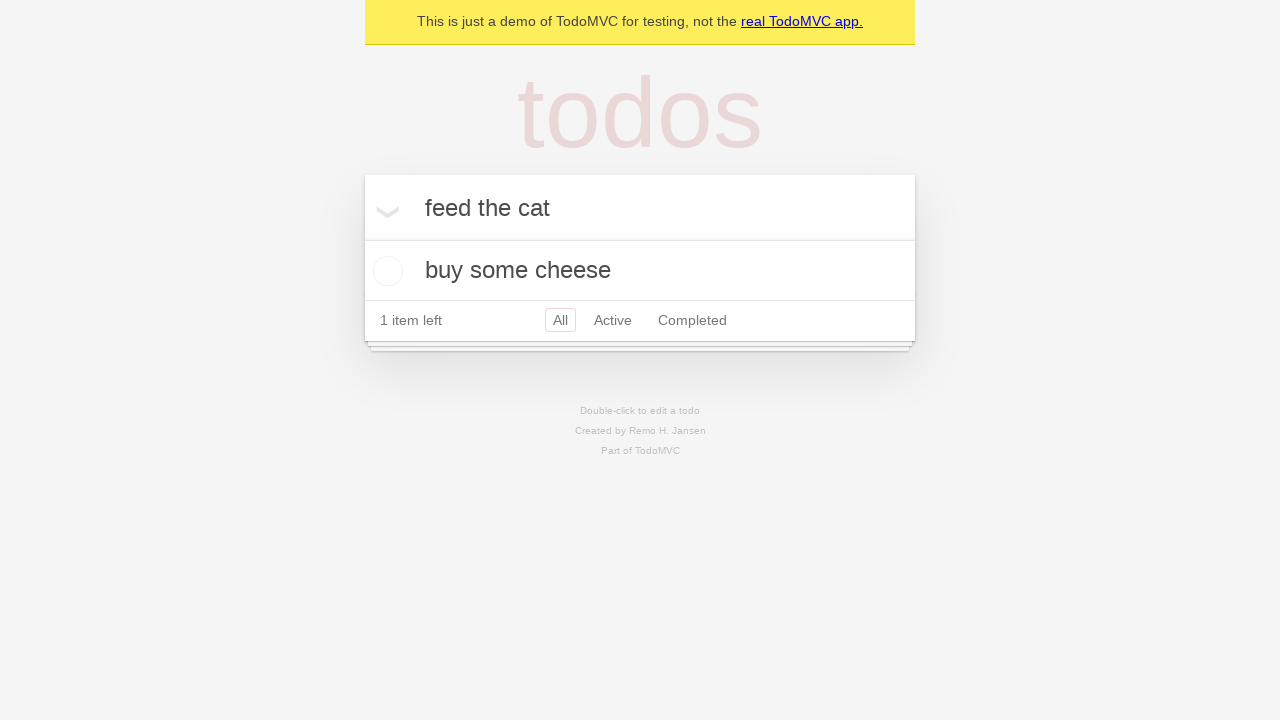

Pressed Enter to add todo item 'feed the cat' to the list on internal:attr=[placeholder="What needs to be done?"i]
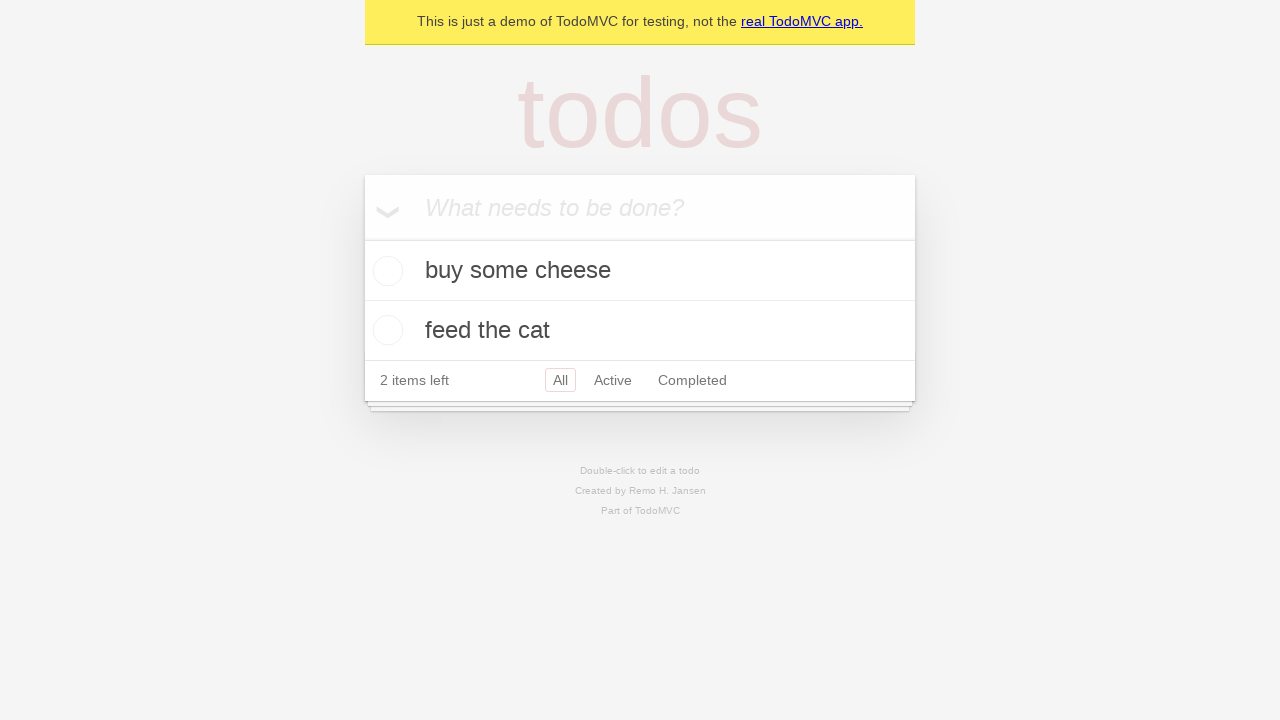

Filled todo input field with 'book a doctors appointment' on internal:attr=[placeholder="What needs to be done?"i]
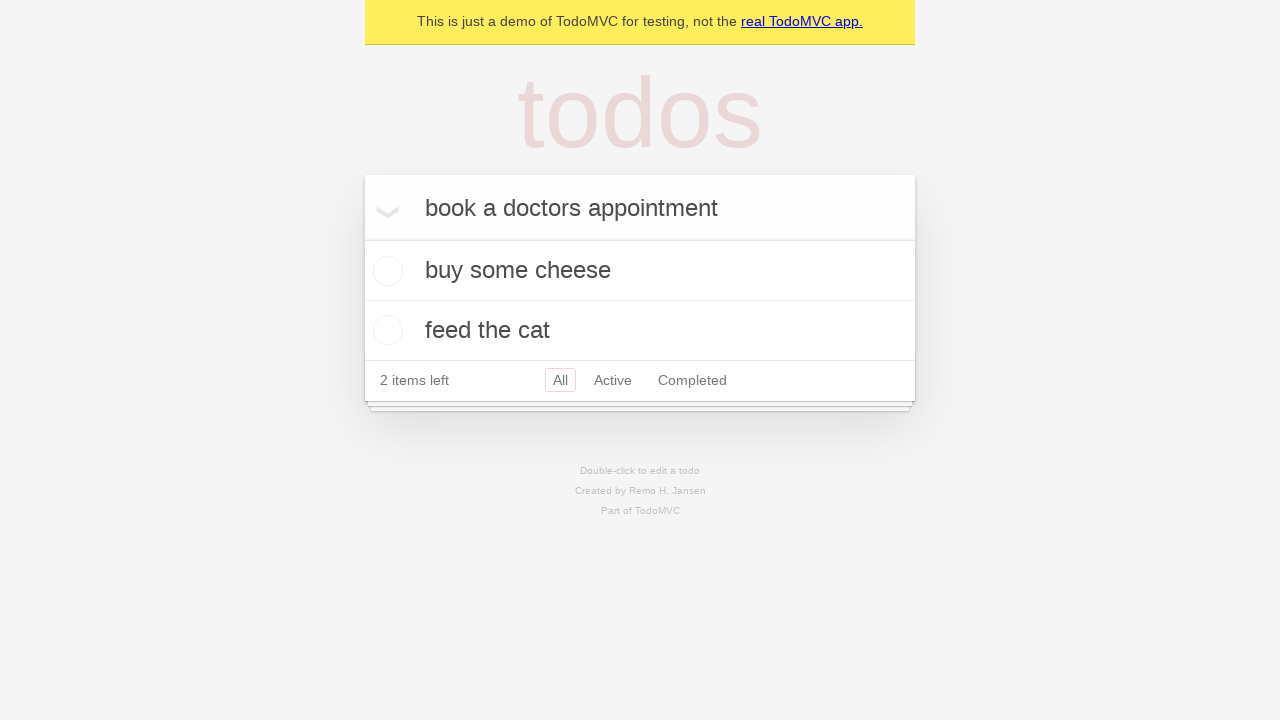

Pressed Enter to add todo item 'book a doctors appointment' to the list on internal:attr=[placeholder="What needs to be done?"i]
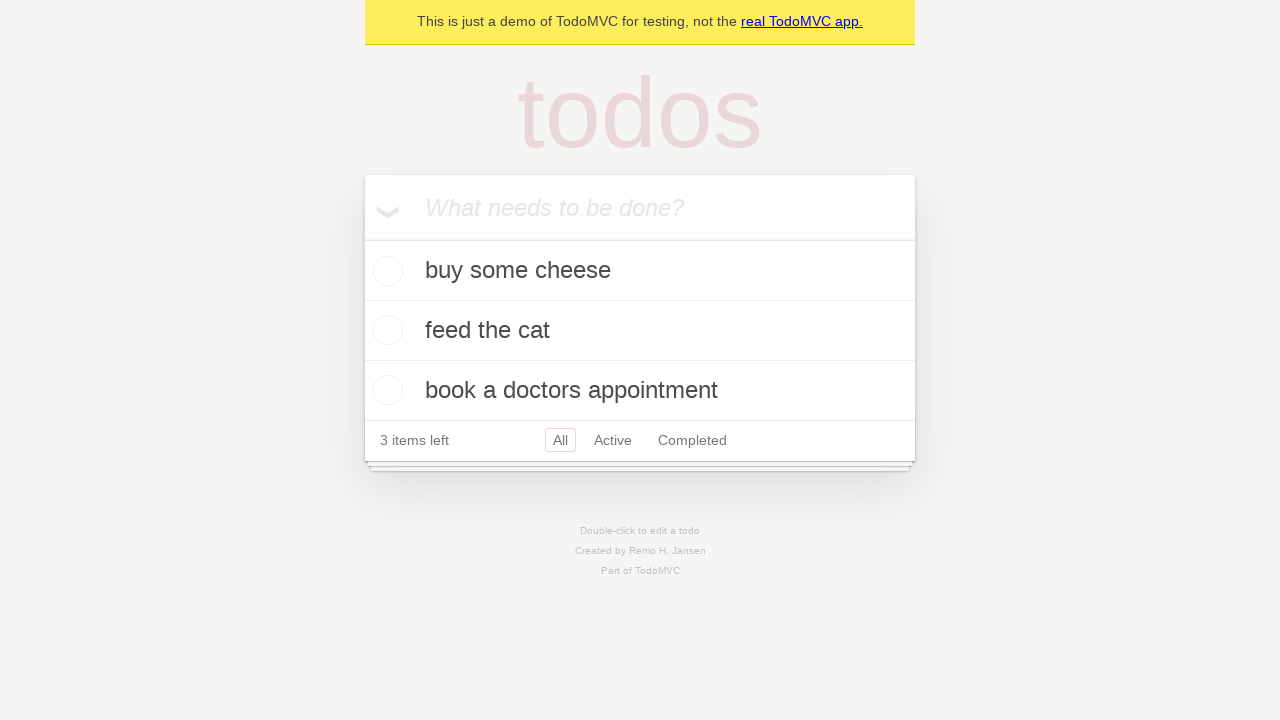

Waited for todo counter element to appear
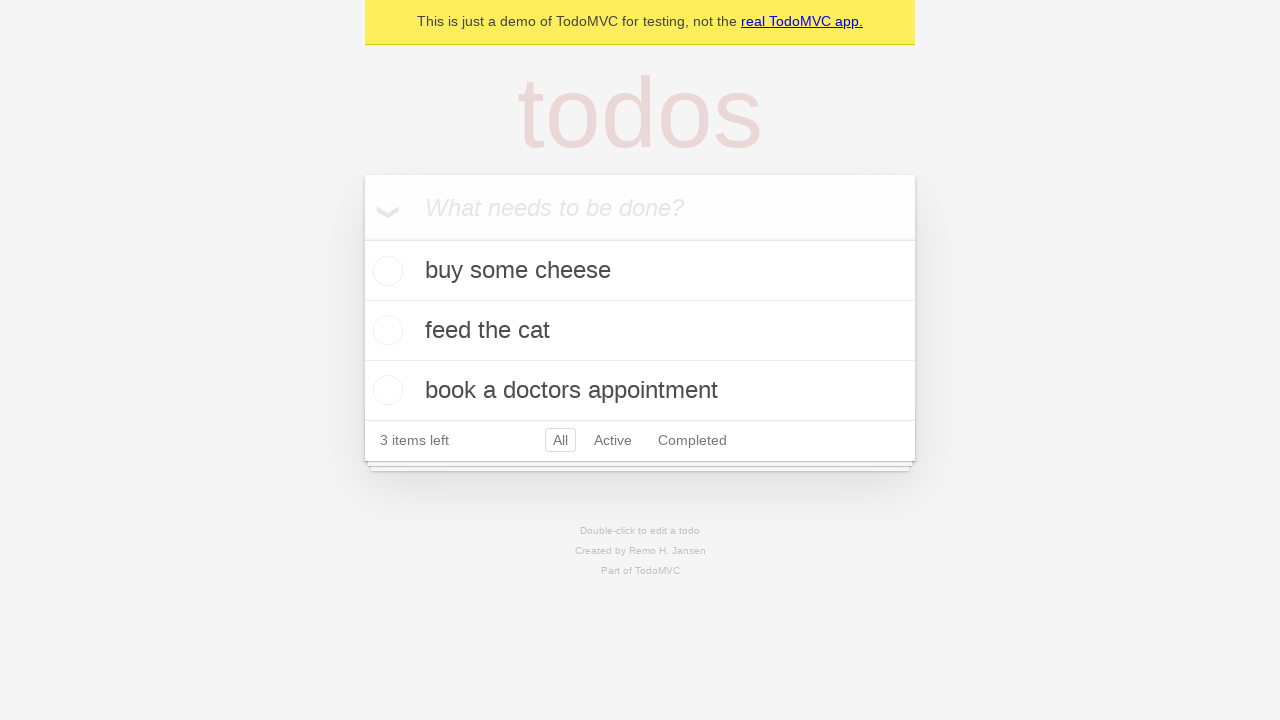

Verified that todo counter displays '3 items left'
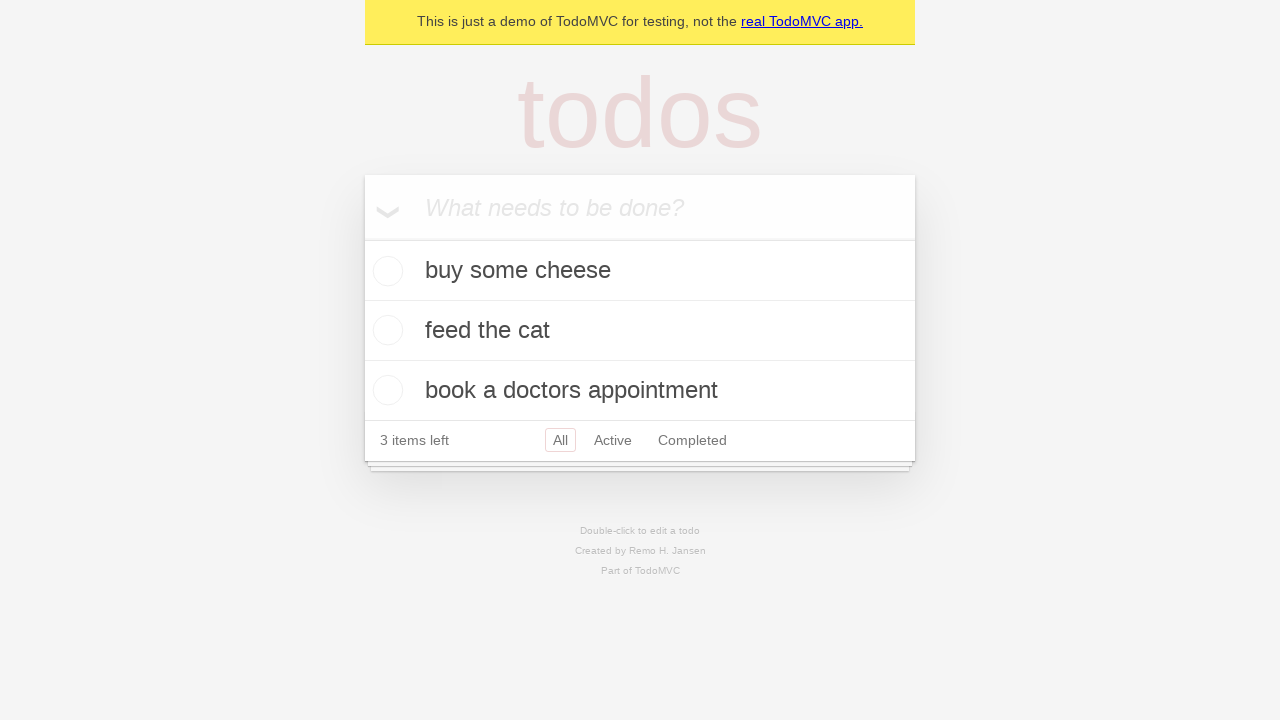

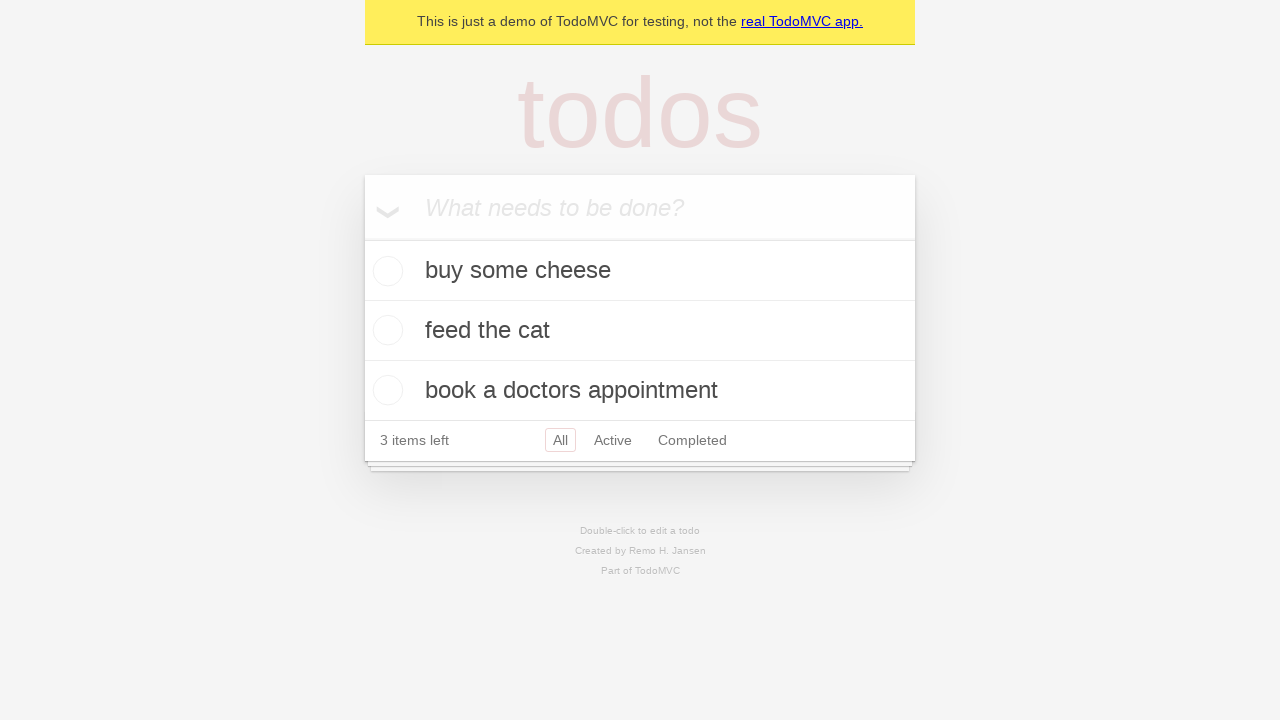